Reads two numbers from the page, calculates their sum, and selects the result from a dropdown menu

Starting URL: http://suninjuly.github.io/selects1.html

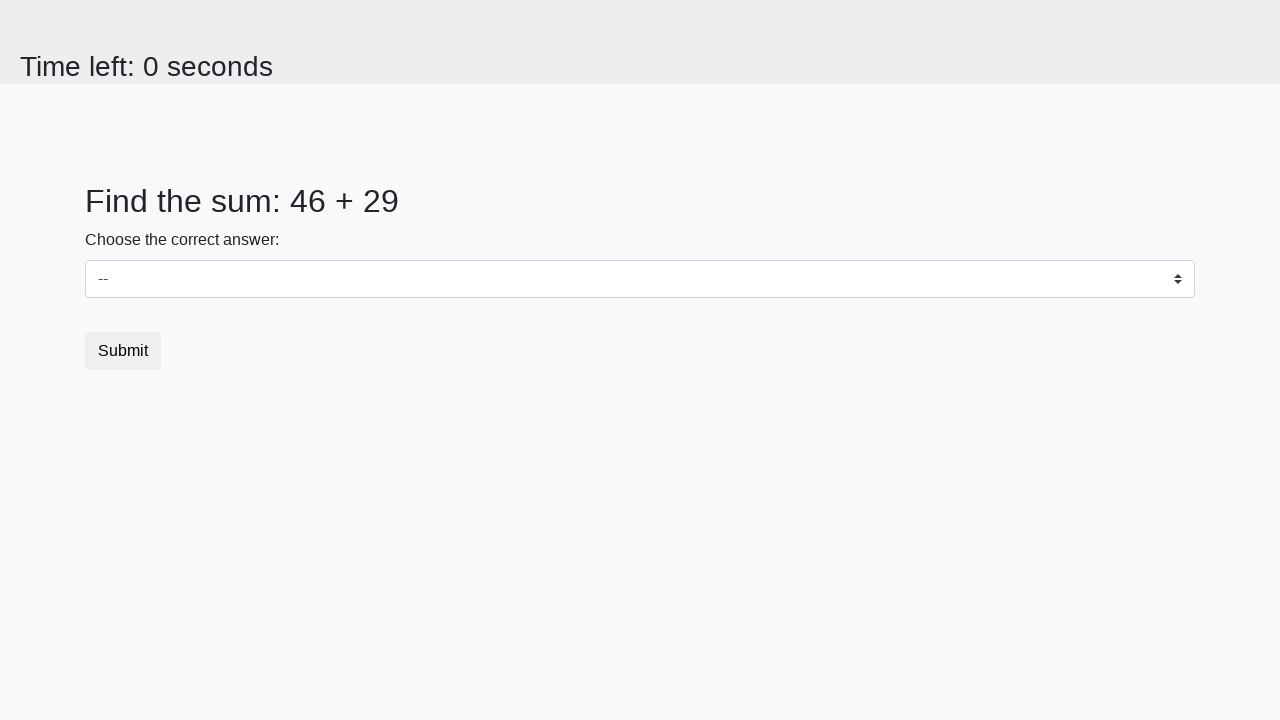

Read first number from #num1 element
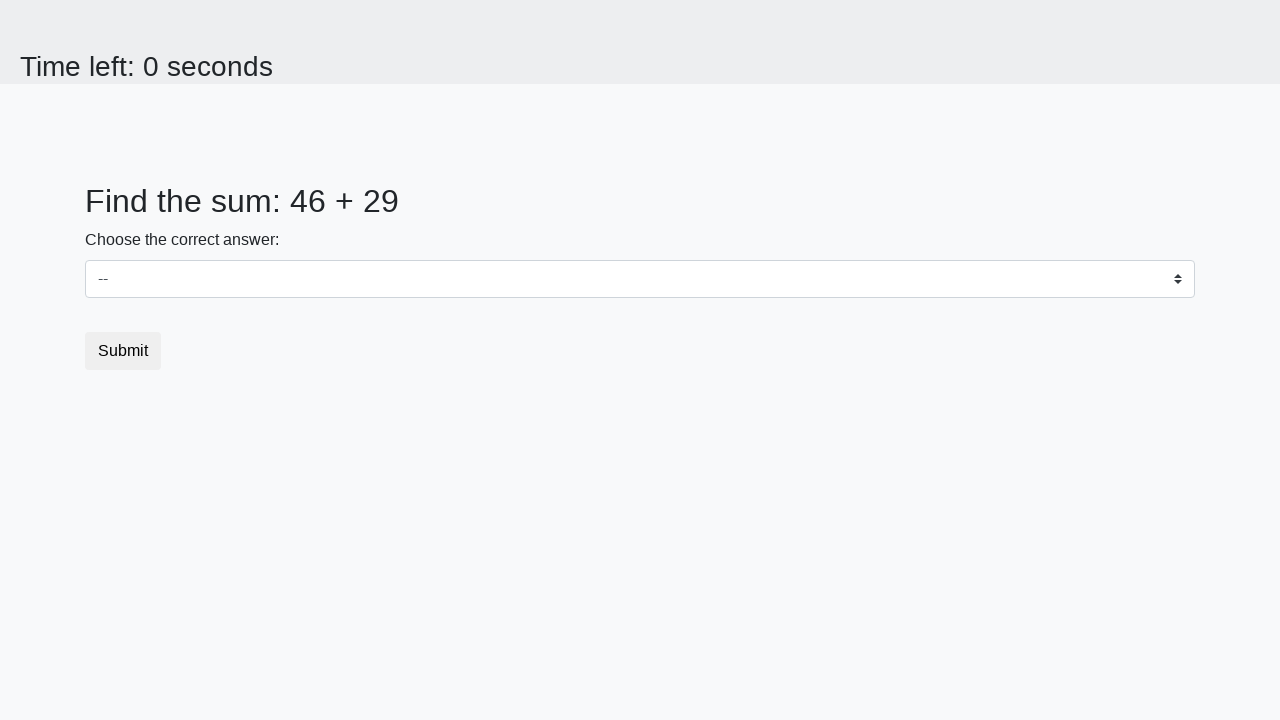

Read second number from #num2 element
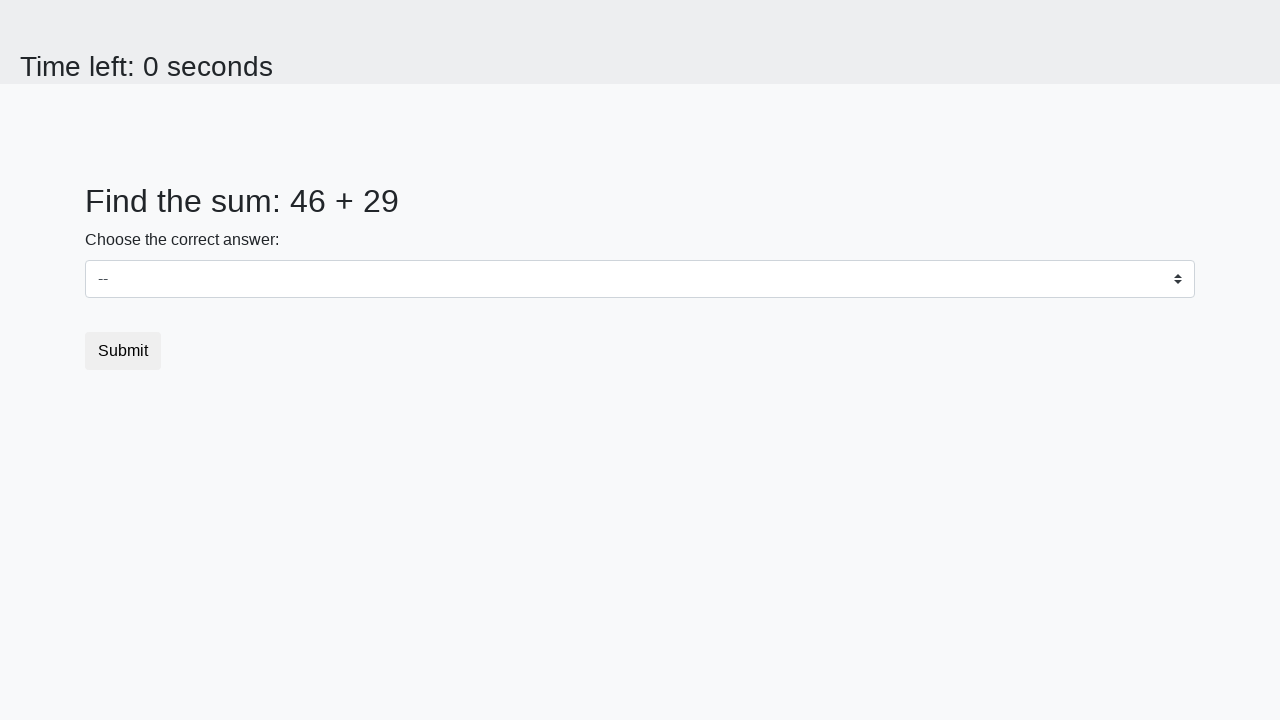

Calculated sum of 46 + 29 = 75
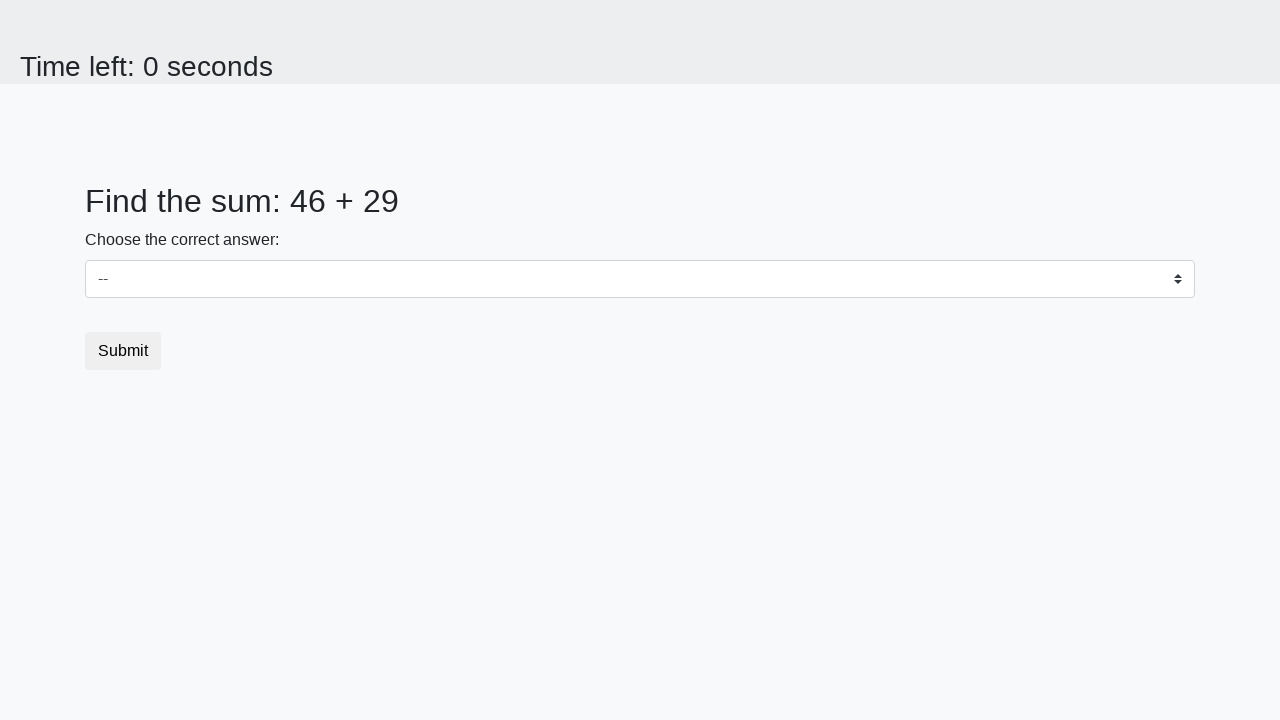

Selected calculated result '75' from dropdown on .custom-select
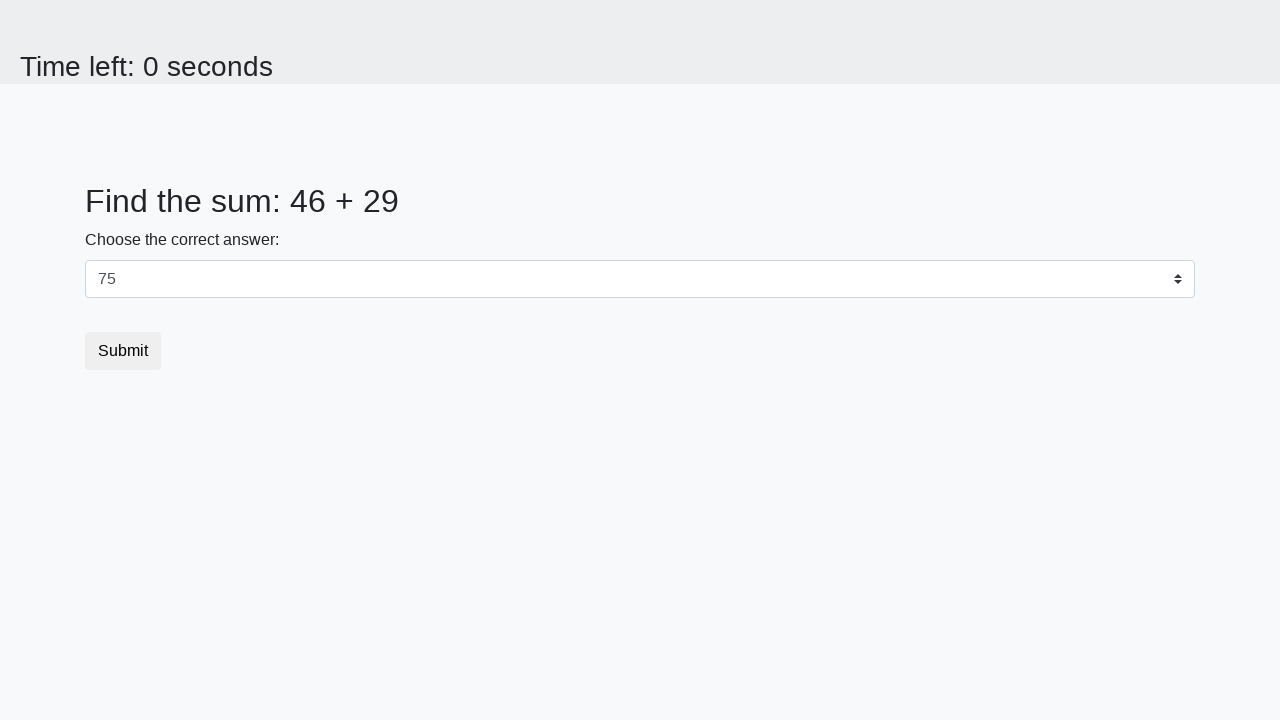

Clicked submit button at (123, 351) on .btn-default
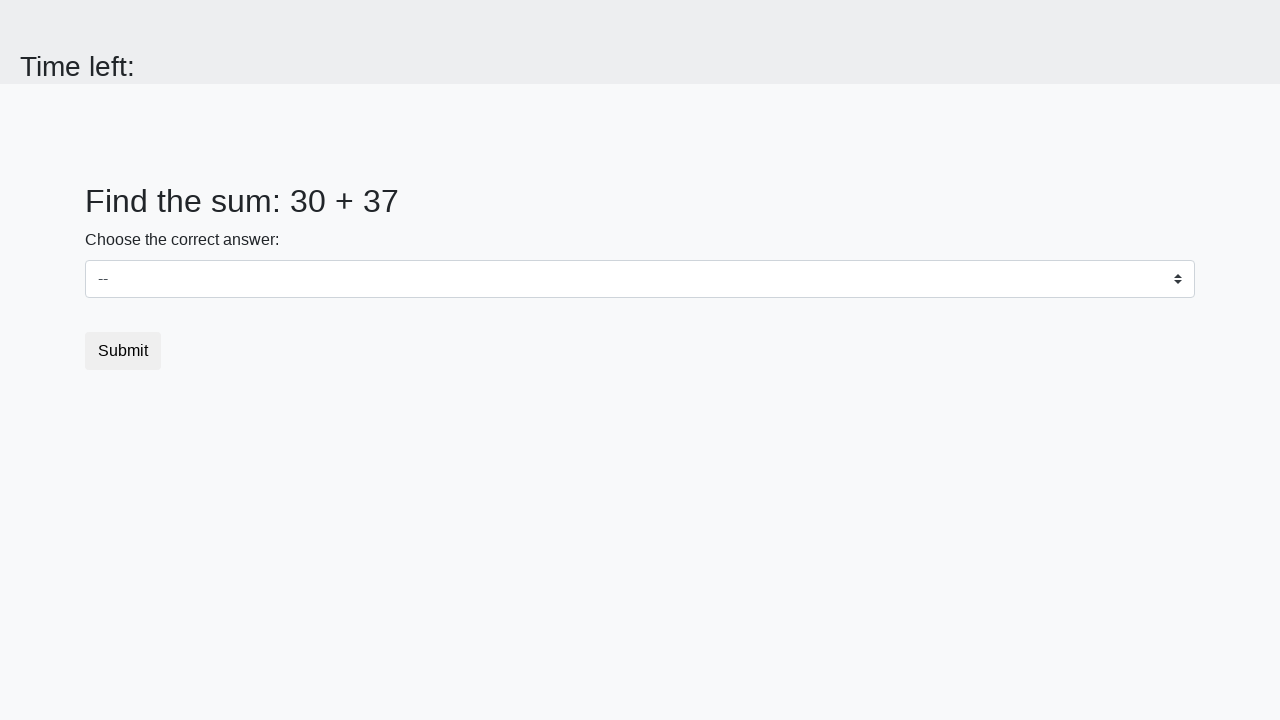

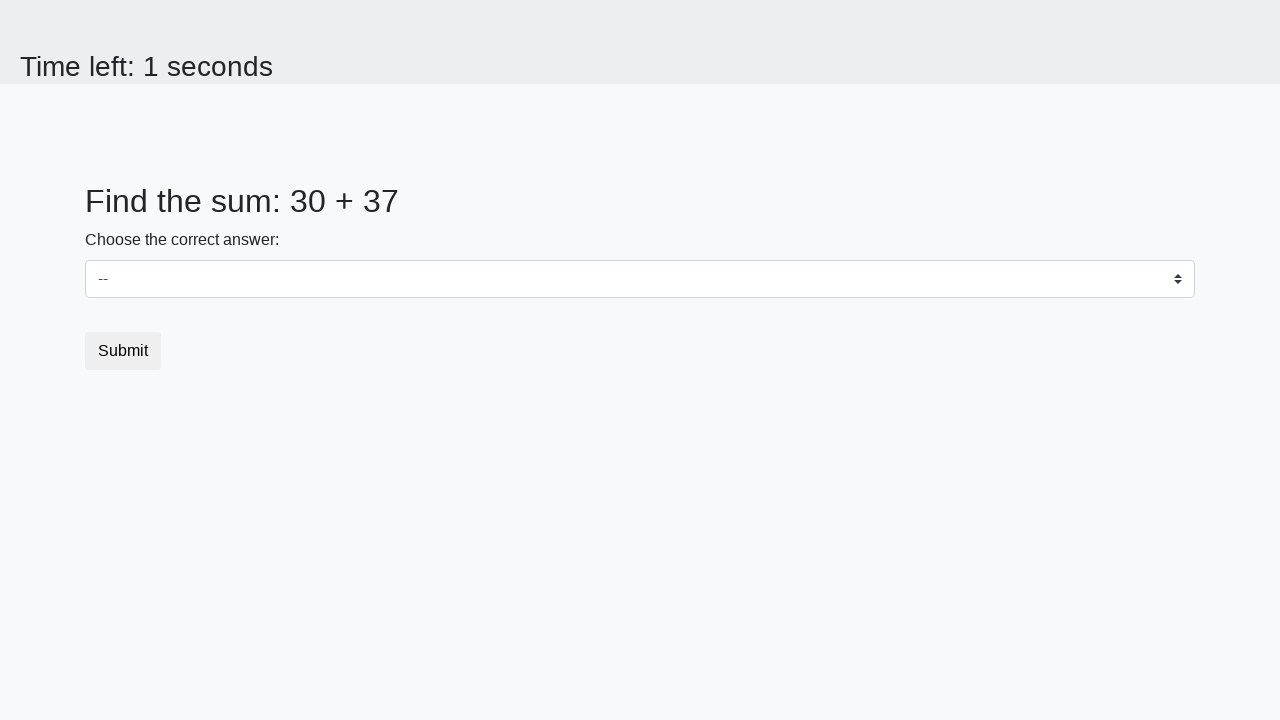